Tests drag and drop functionality on Leafground website by navigating through menu items and dragging an element from source to target location

Starting URL: https://www.leafground.com/

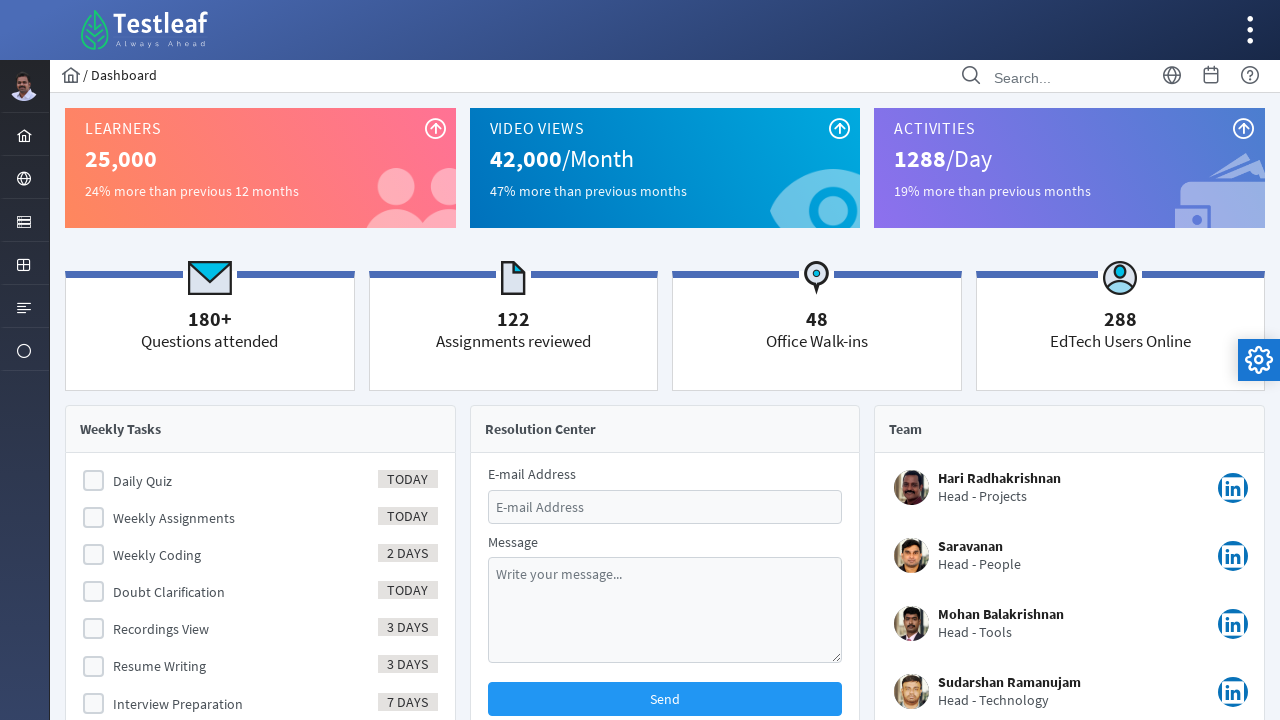

Clicked on menu item at (24, 178) on xpath=//li[@id='menuform:j_idt39']
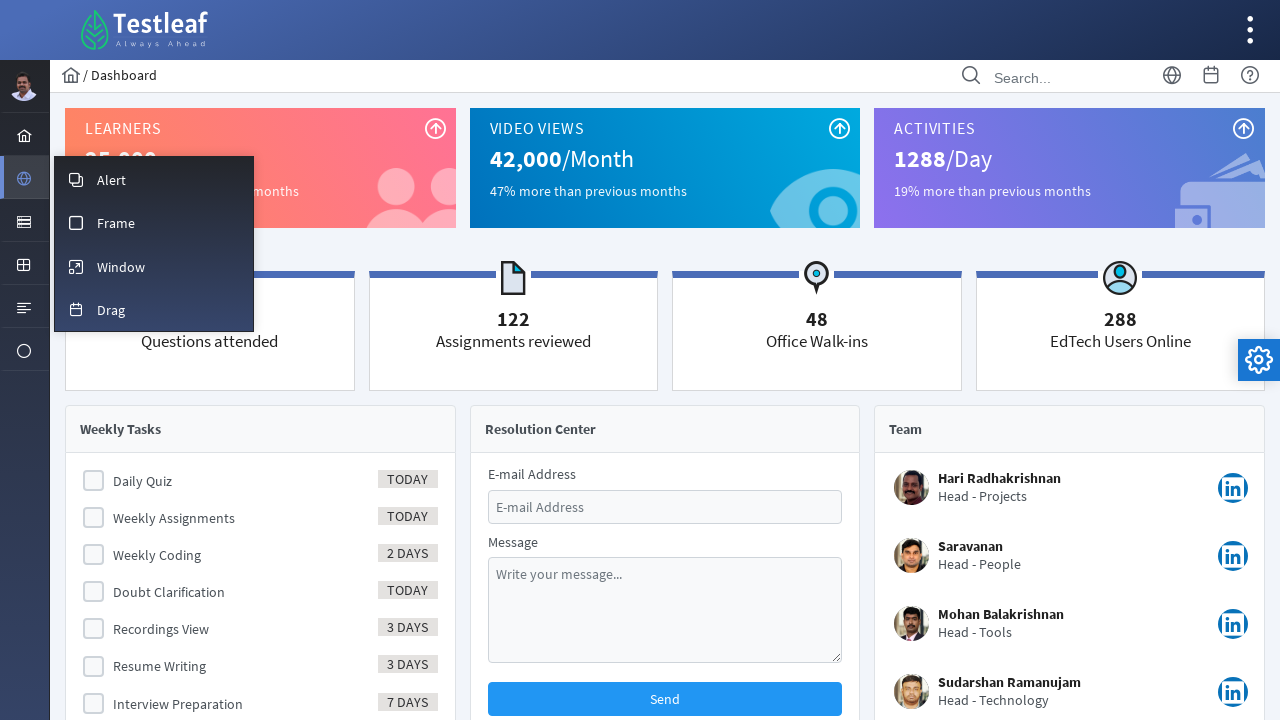

Clicked on calendar icon menu item at (76, 310) on xpath=//i[@class='pi pi-fw pi-calendar layout-menuitem-icon']
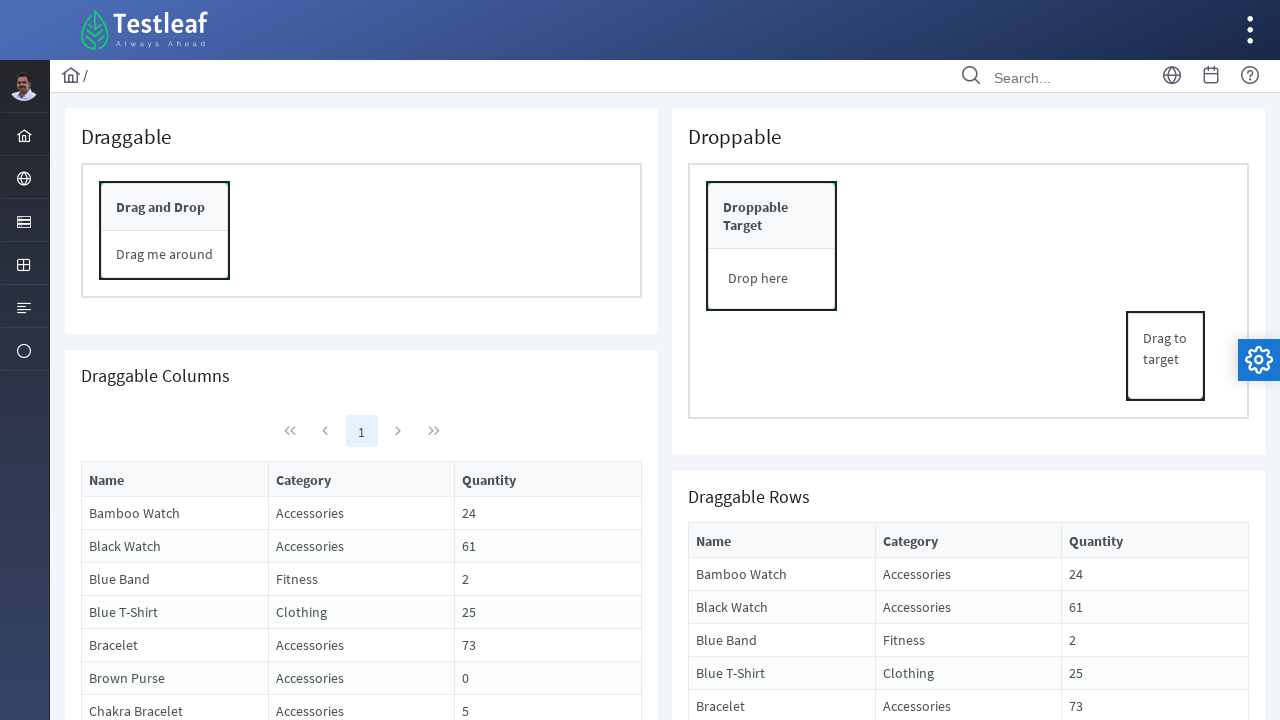

Located source element for drag and drop
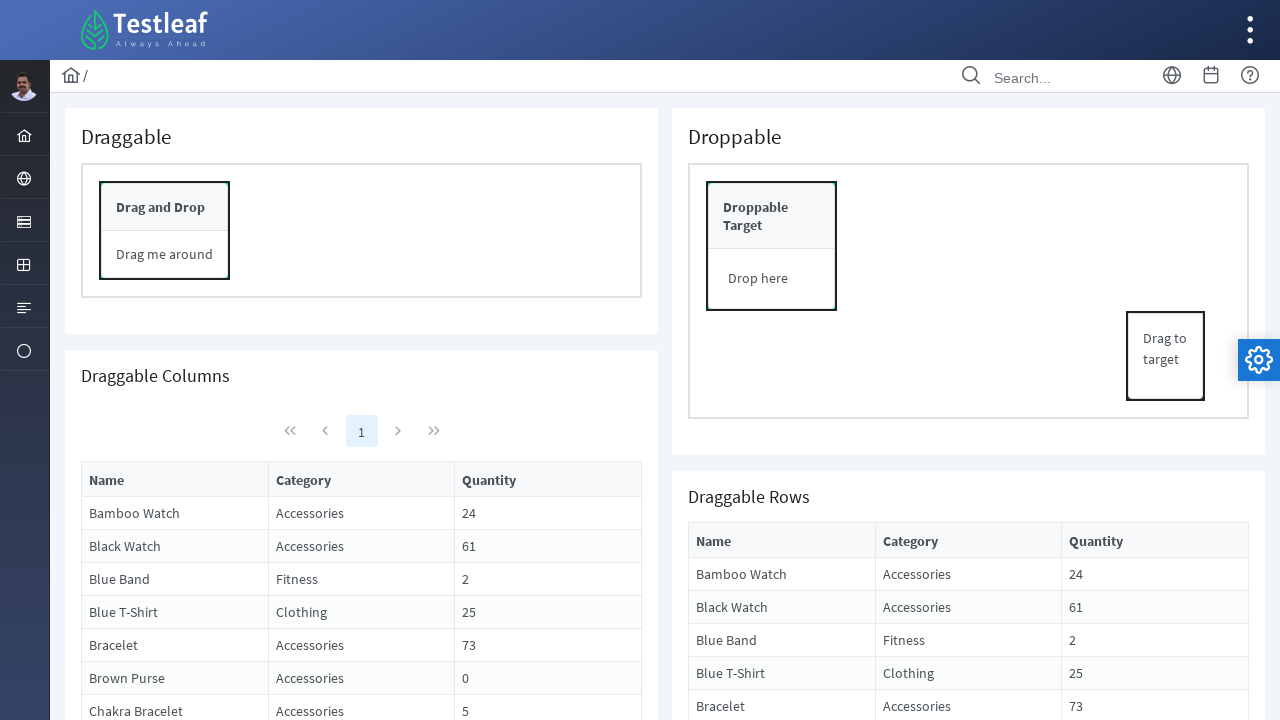

Located target element for drag and drop
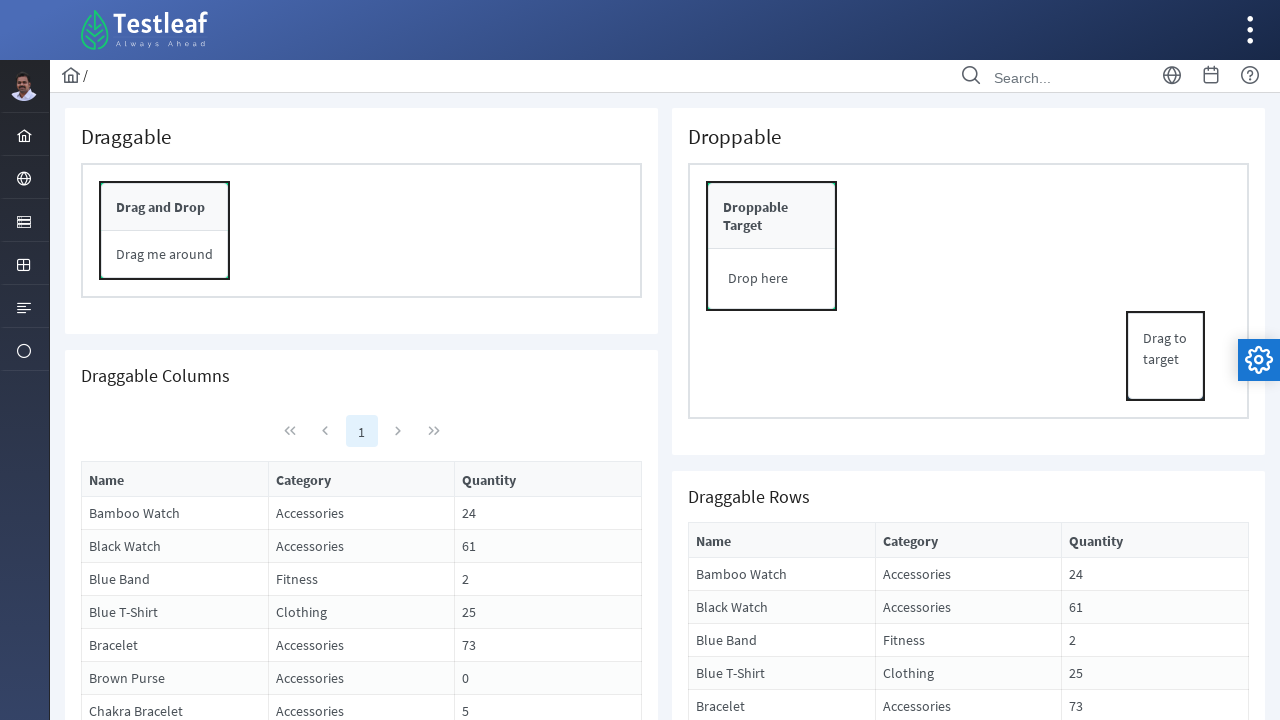

Performed drag and drop operation from source to target location at (772, 216)
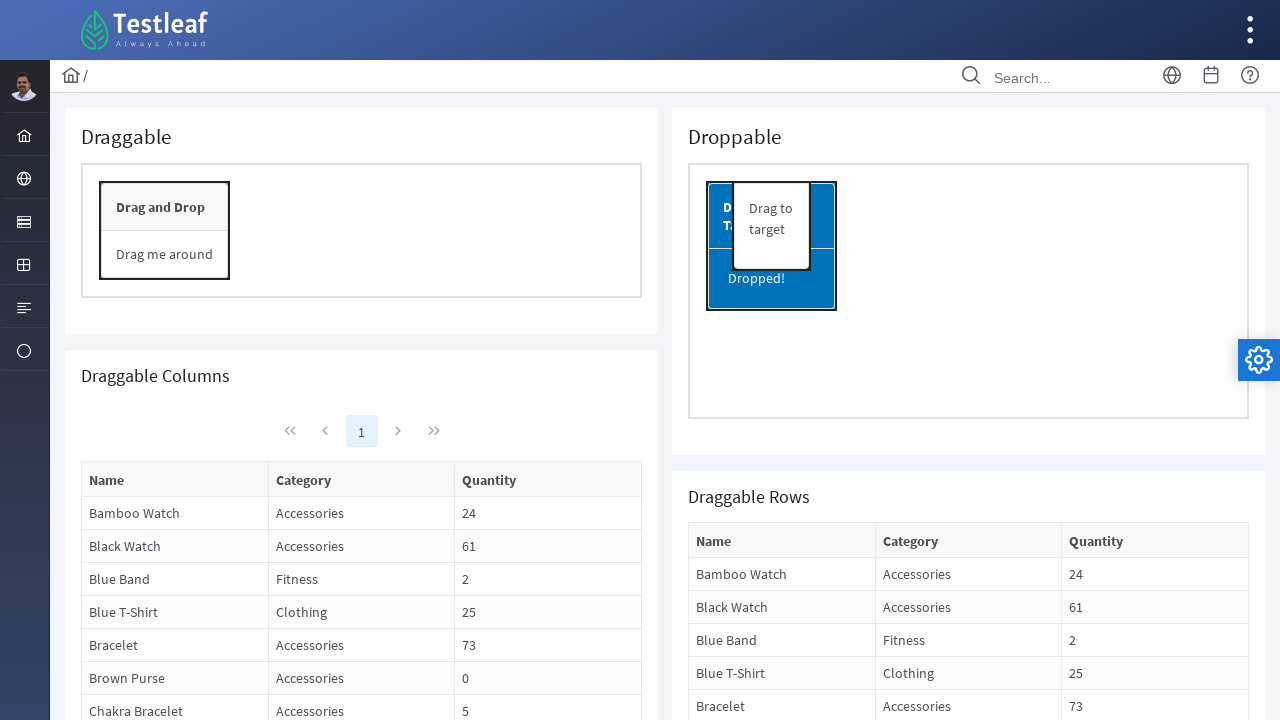

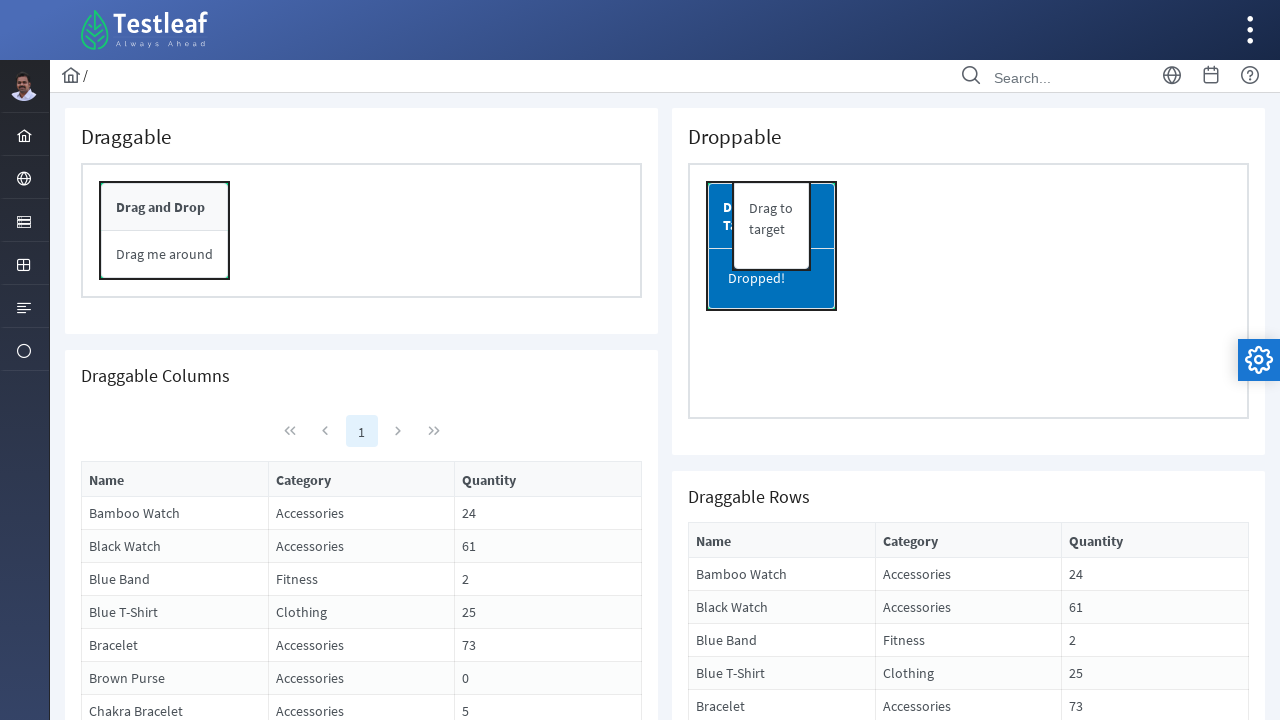